Opens the VnExpress news website and verifies the page loads successfully

Starting URL: https://vnexpress.net/

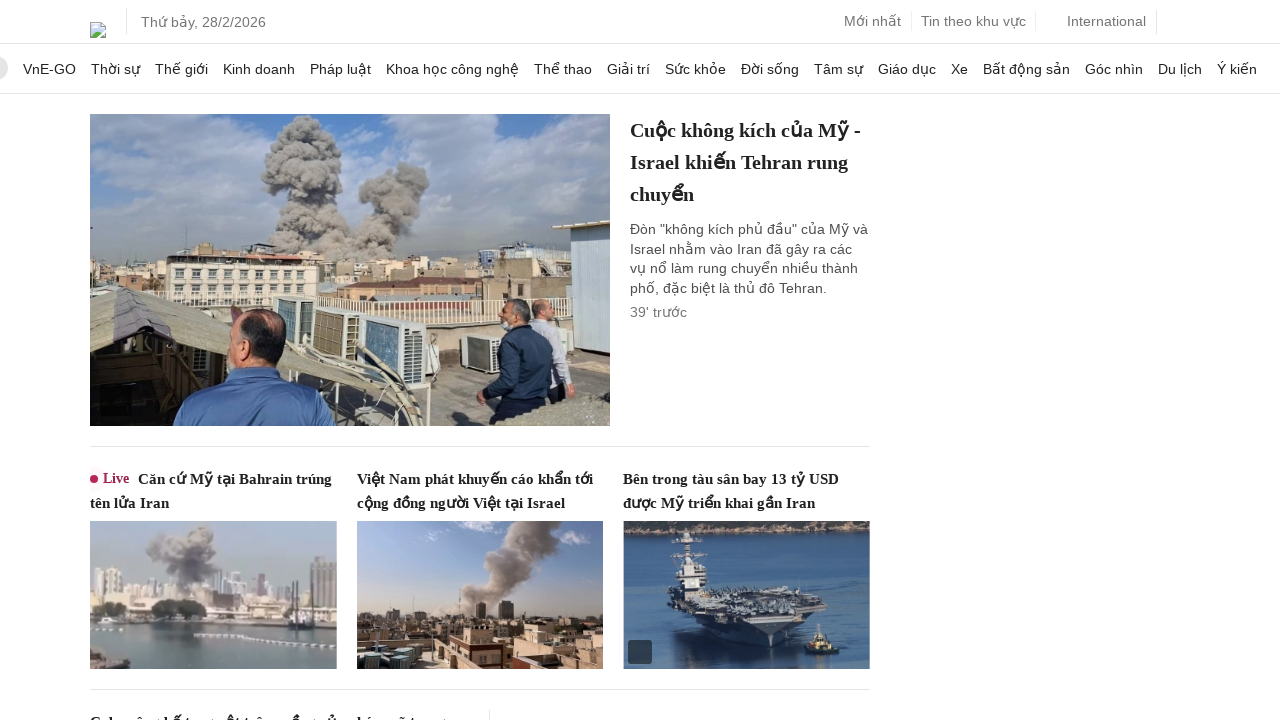

Navigated to VnExpress news website
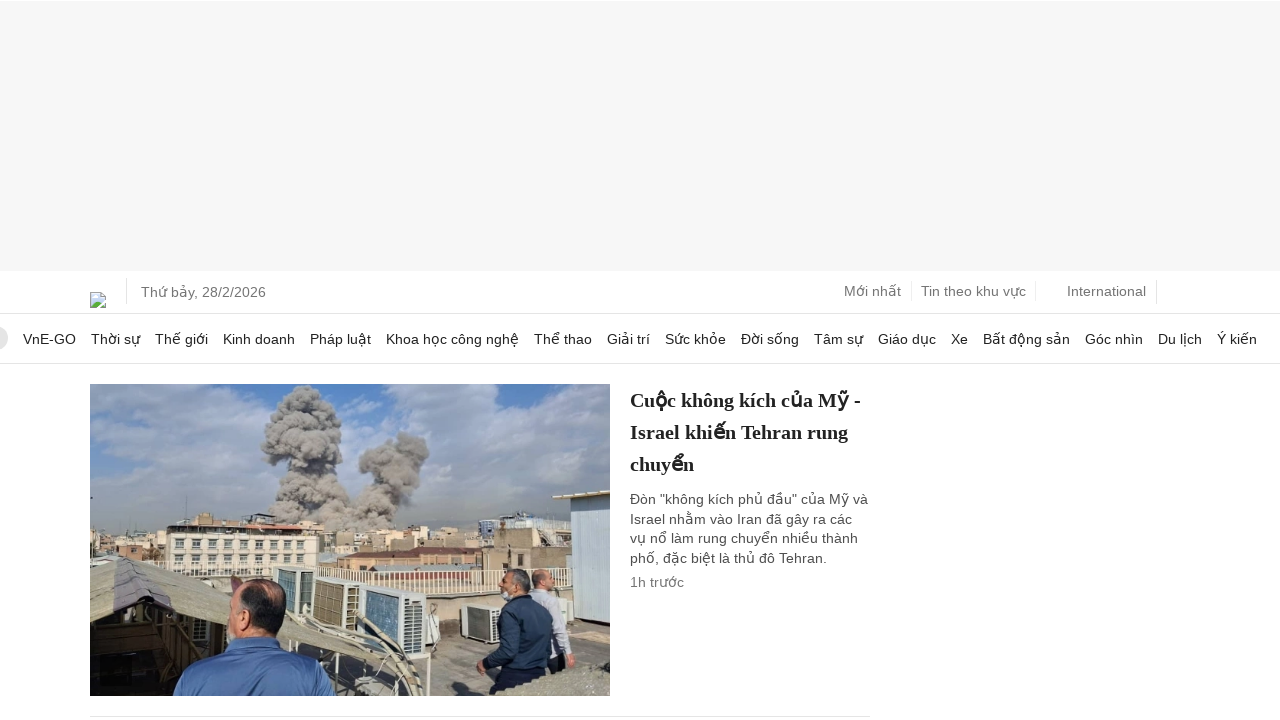

Page DOM content loaded successfully
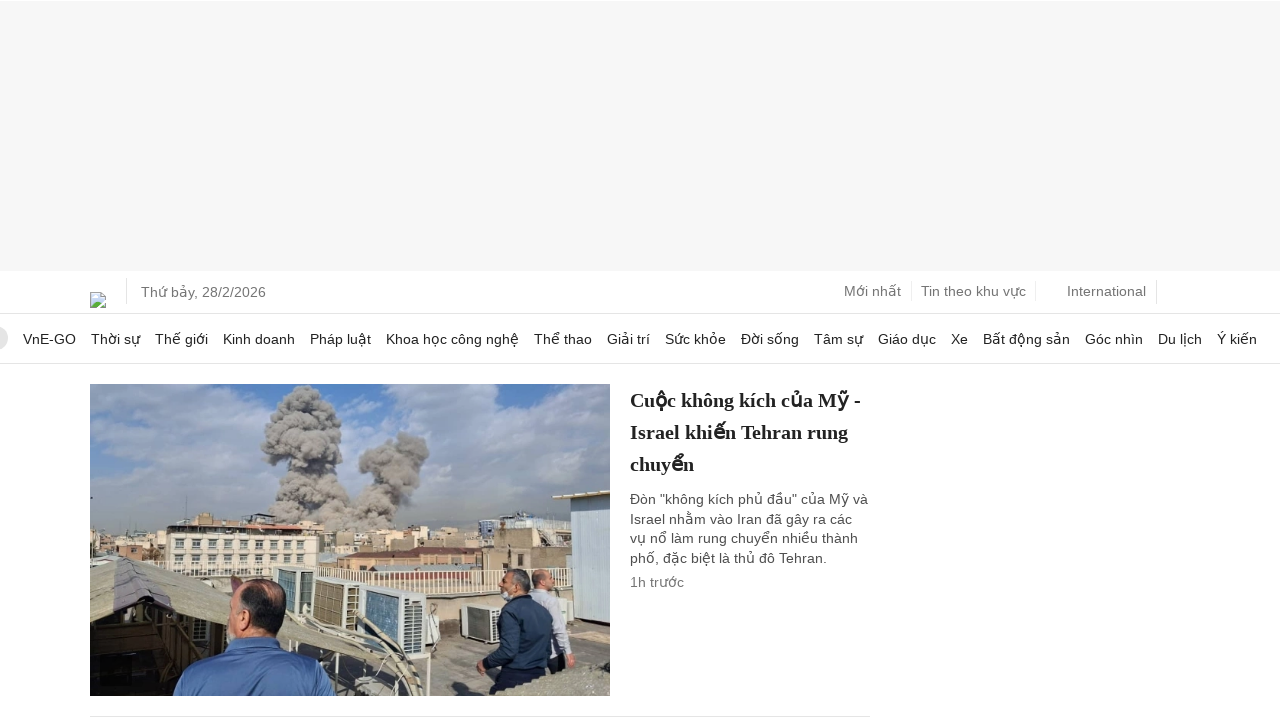

Verified page has a title, confirming successful page load
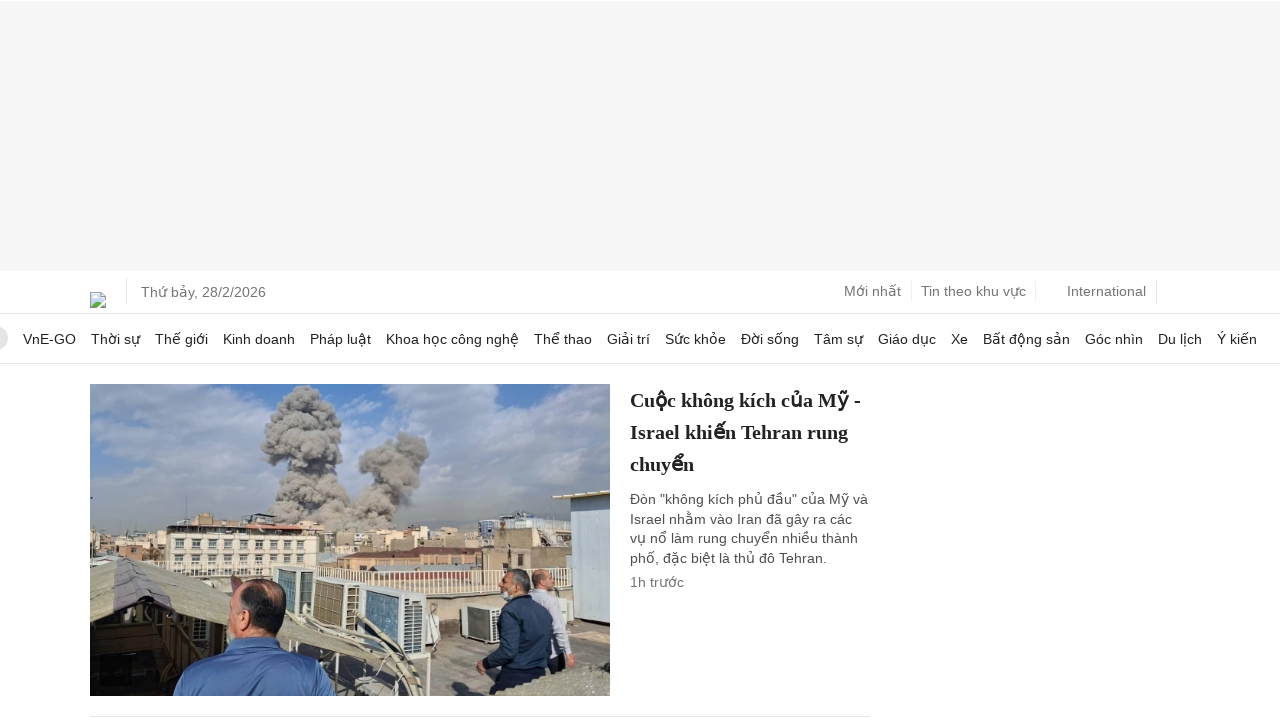

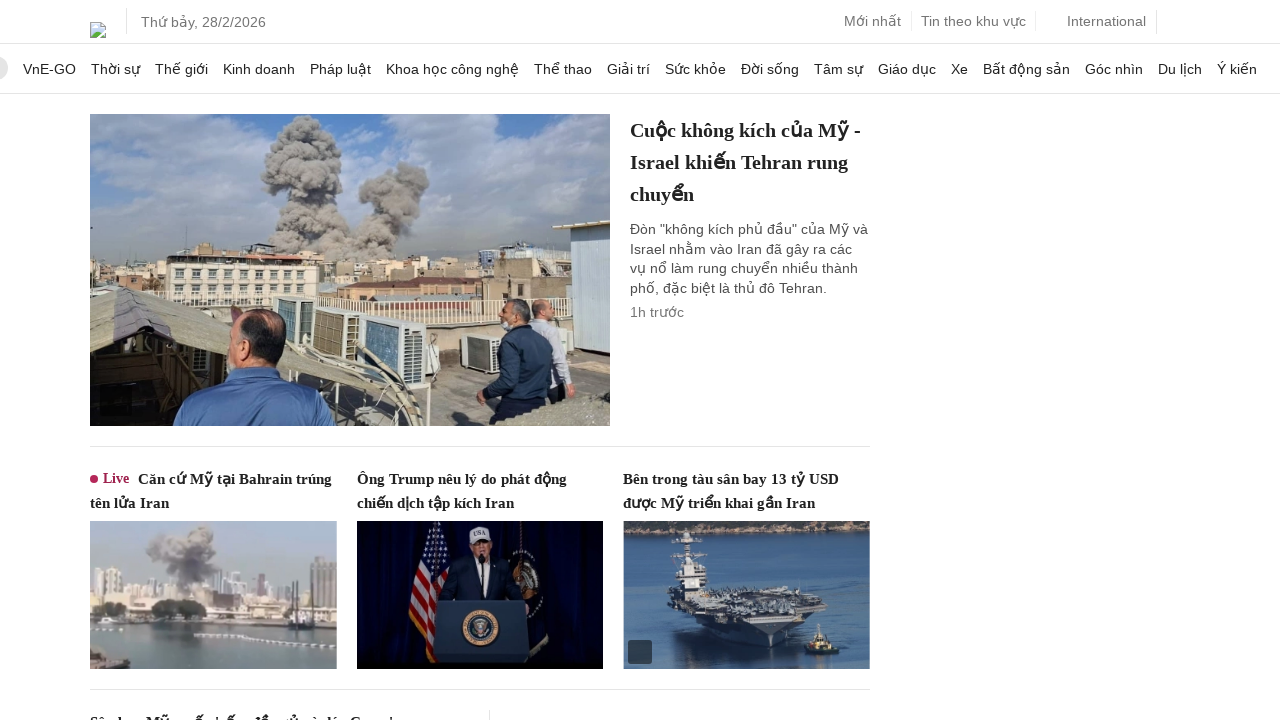